Solves a math problem on a web form by calculating the answer, filling it in, selecting checkbox and radio button options, and submitting the form

Starting URL: https://suninjuly.github.io/math.html

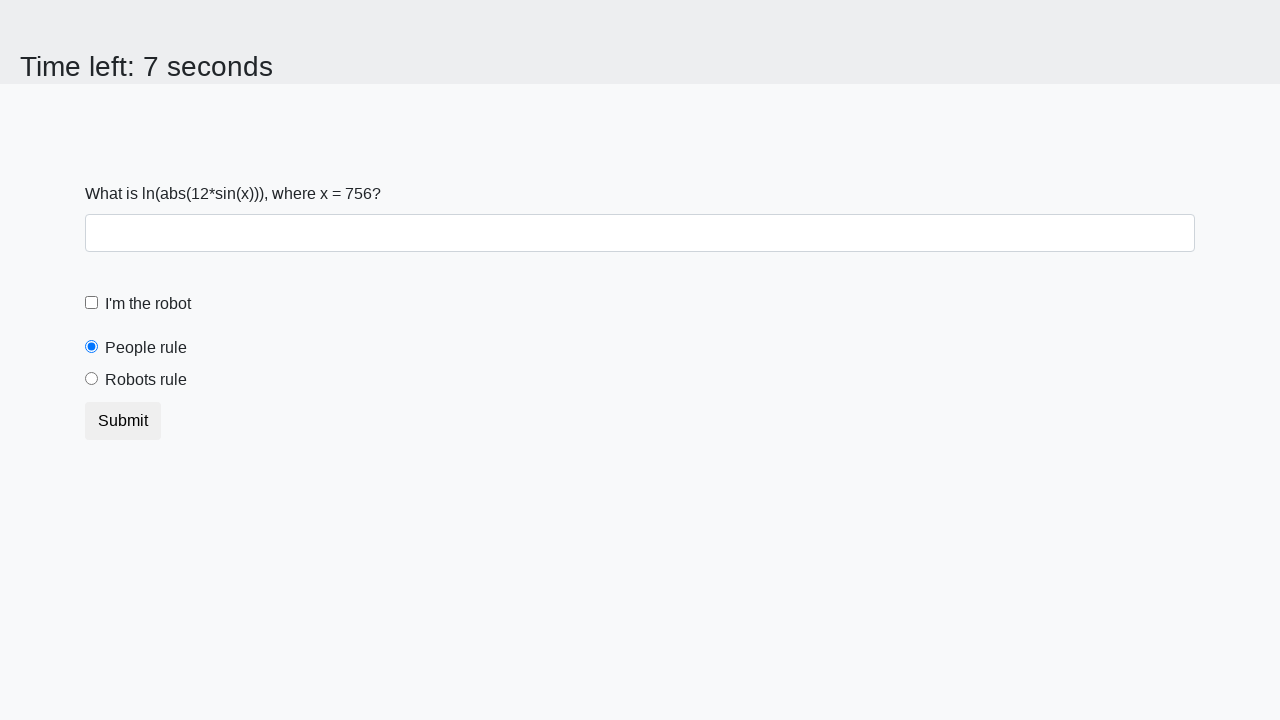

Retrieved input value from the form
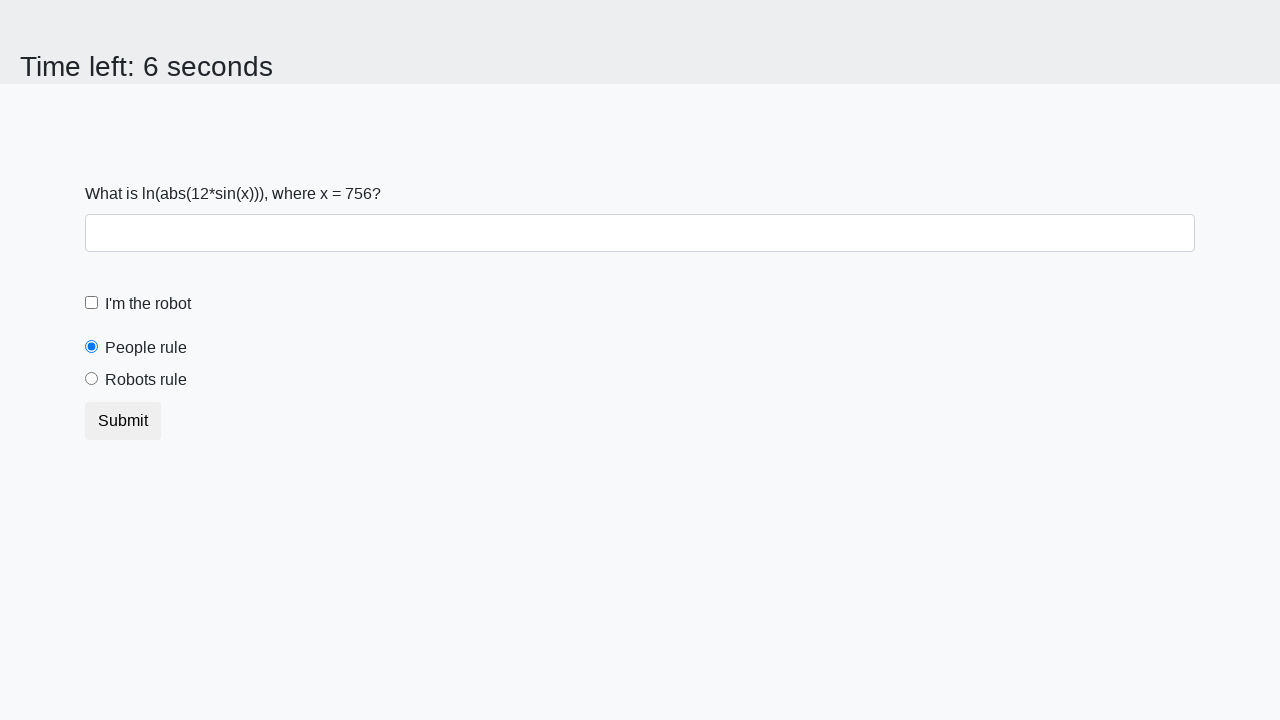

Calculated the math formula result: log(abs(12*sin(x)))
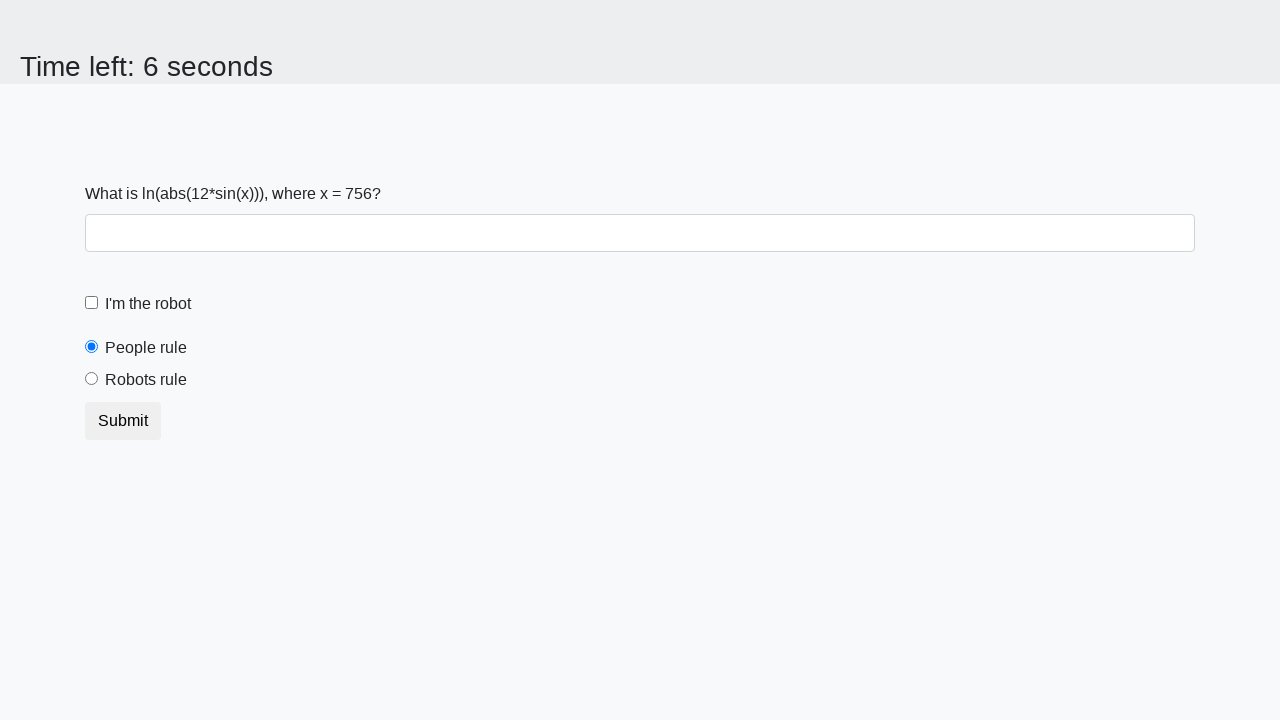

Filled answer field with calculated value: 2.3815023201728955 on #answer
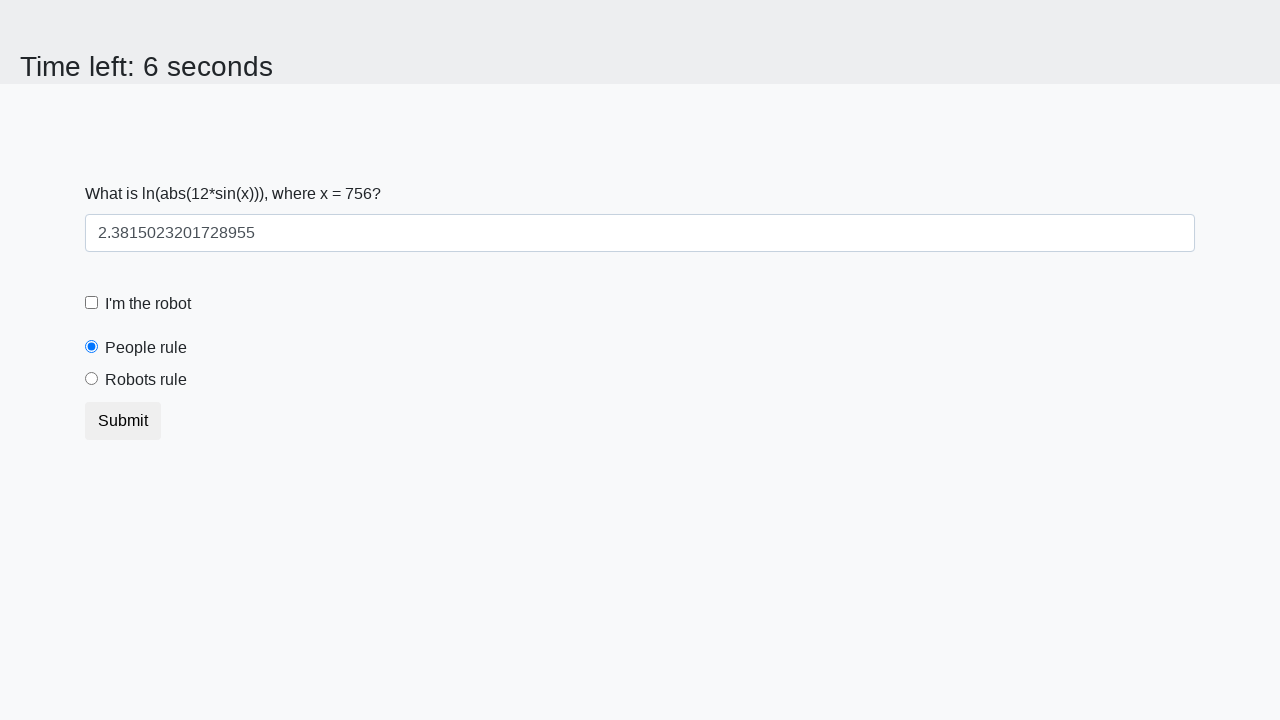

Clicked the checkbox at (92, 303) on [type=checkbox]
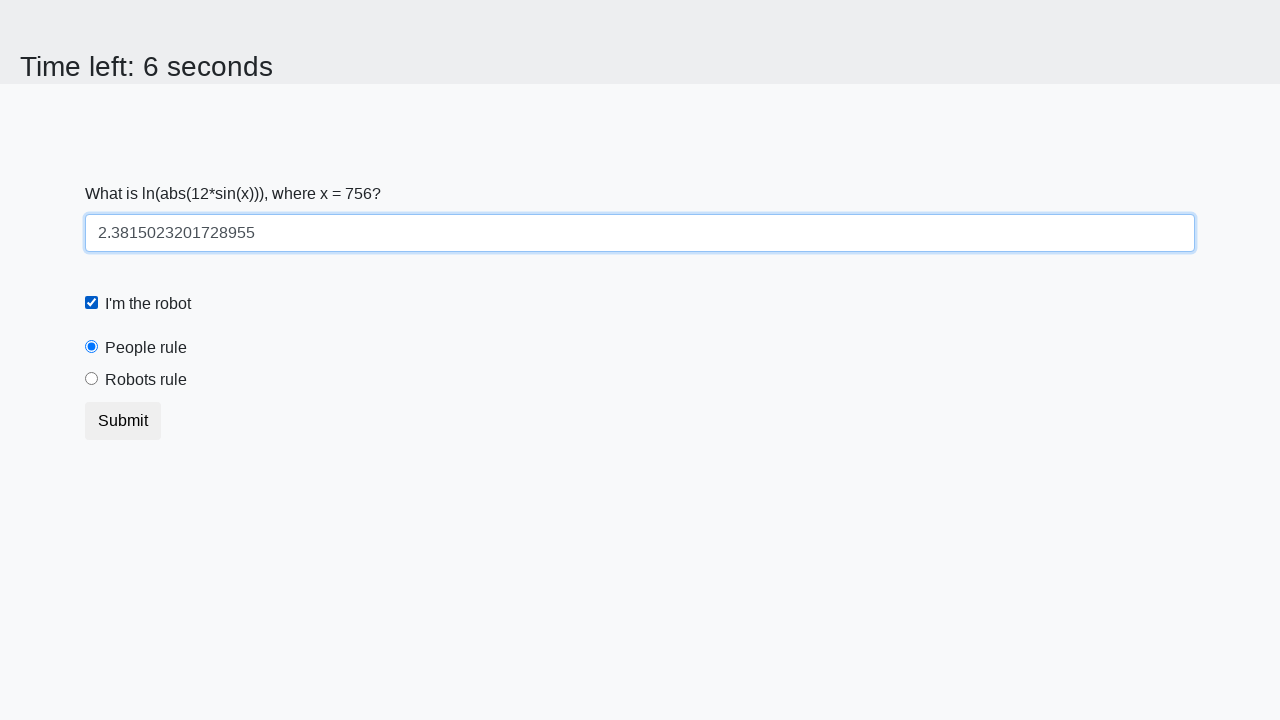

Selected the 'robots' radio button at (92, 379) on [value=robots]
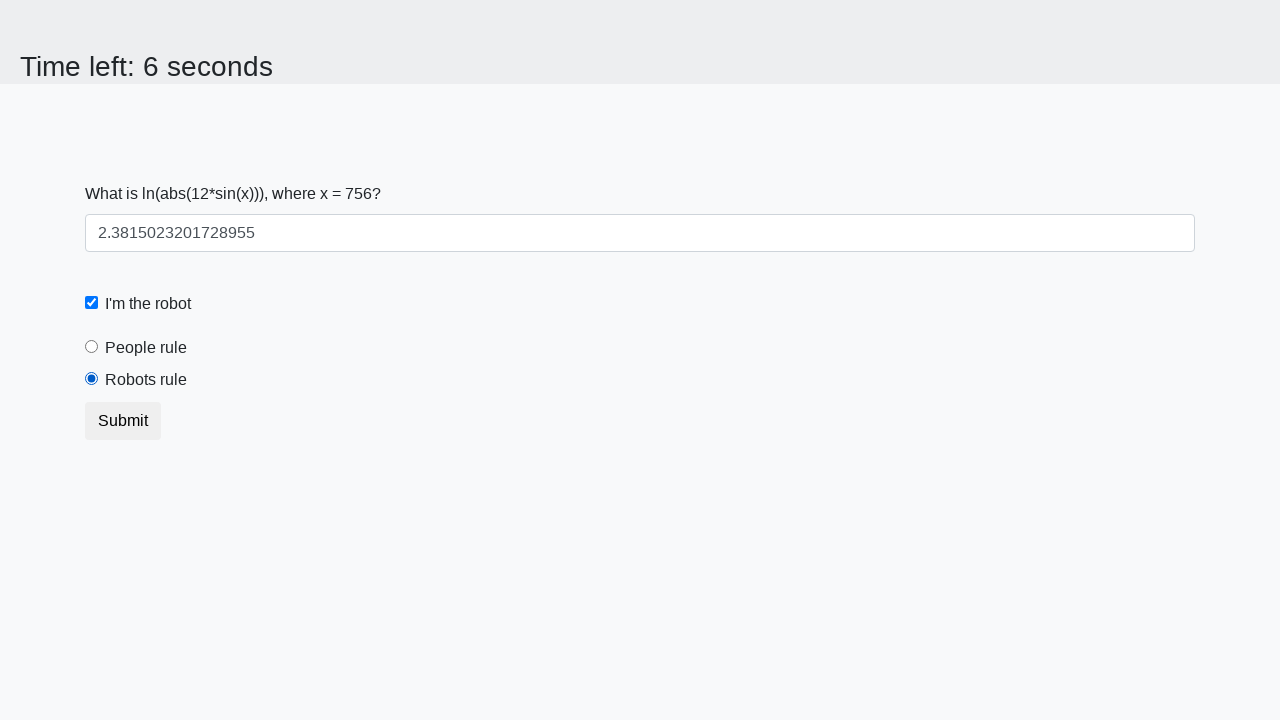

Submitted the form at (123, 421) on .btn.btn-default
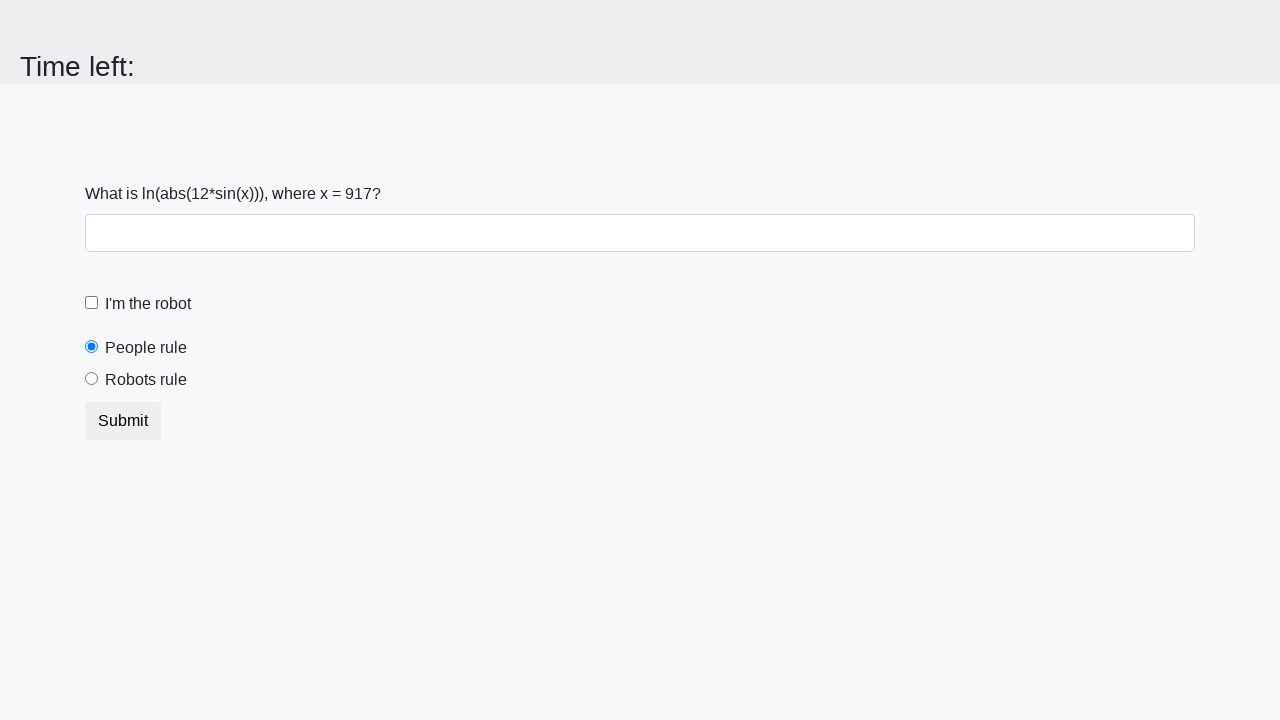

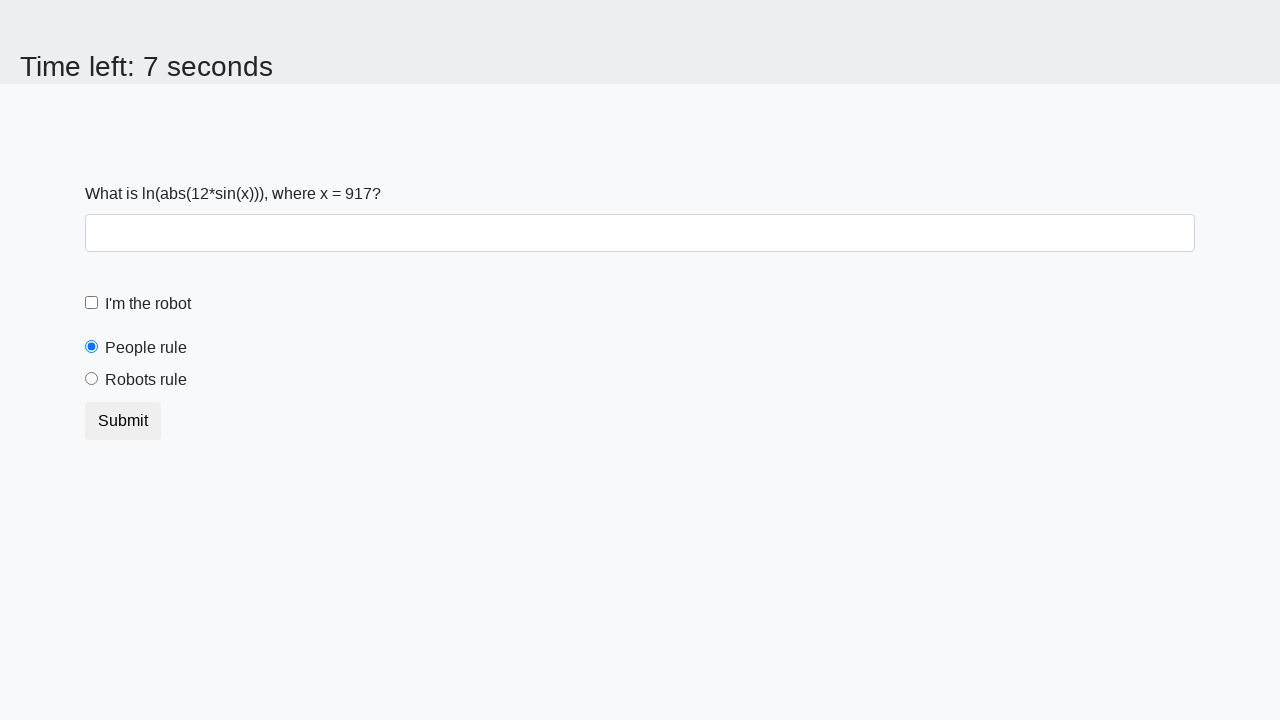